Tests popup window handling by opening a popup, switching to it, closing it, then returning to the main window and triggering an alert

Starting URL: https://www.automationtesting.co.uk/popups.html

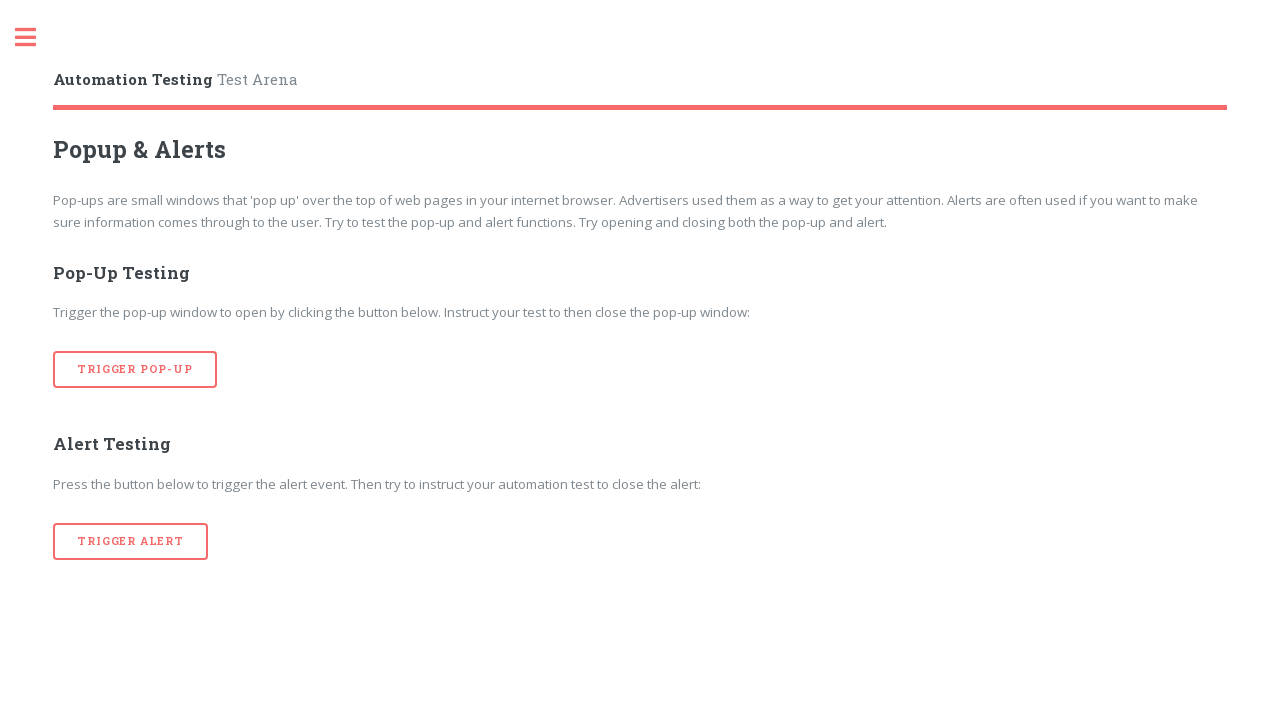

Clicked button to open popup window at (135, 370) on [onclick='popup()']
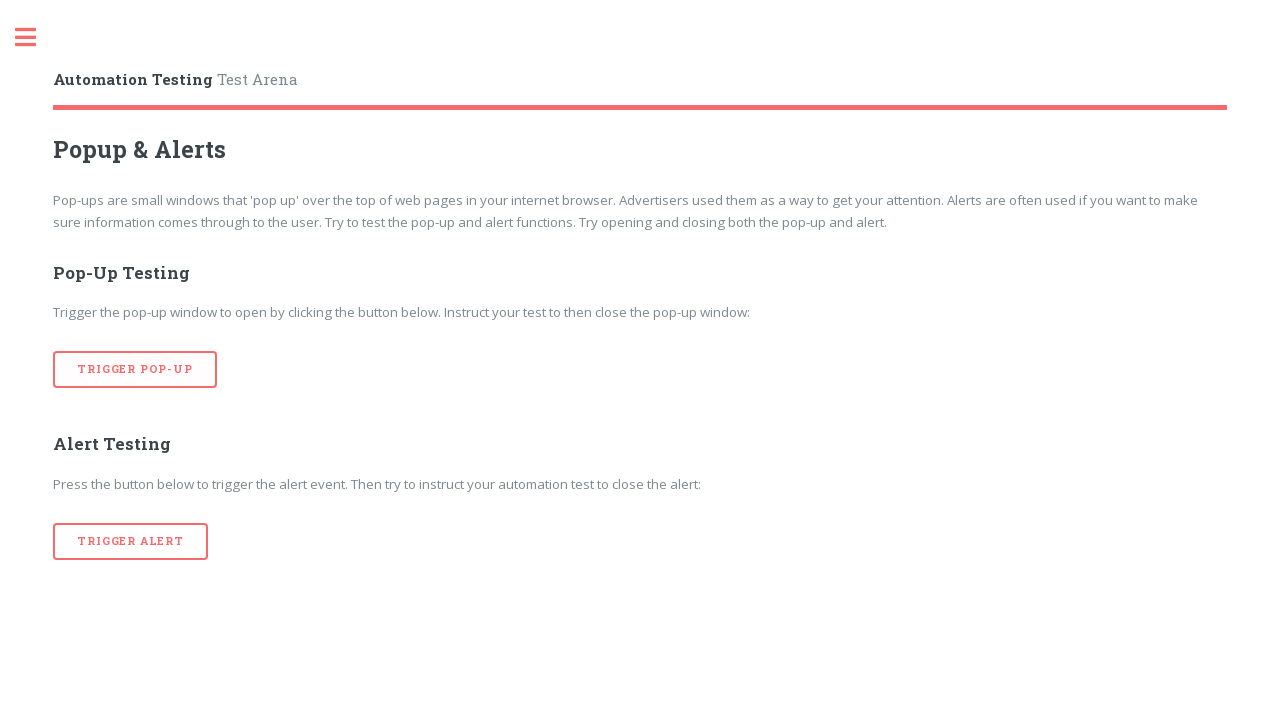

Popup window opened and captured
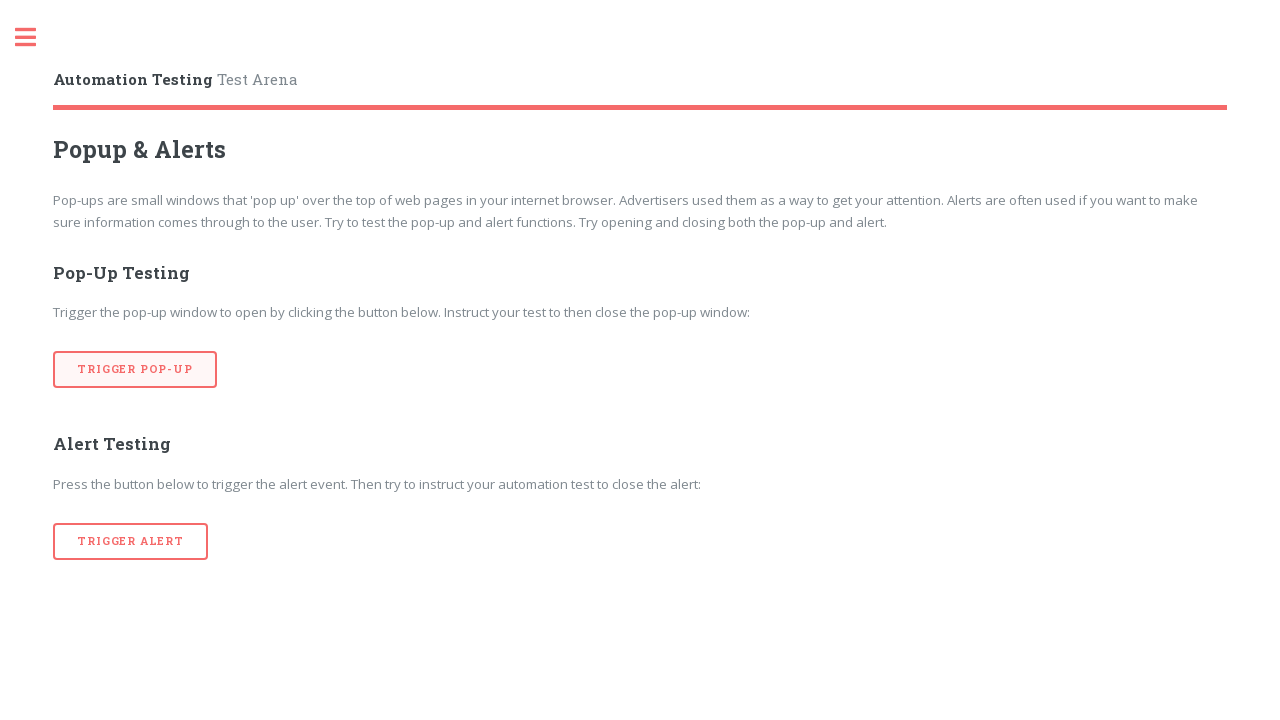

Closed the popup window
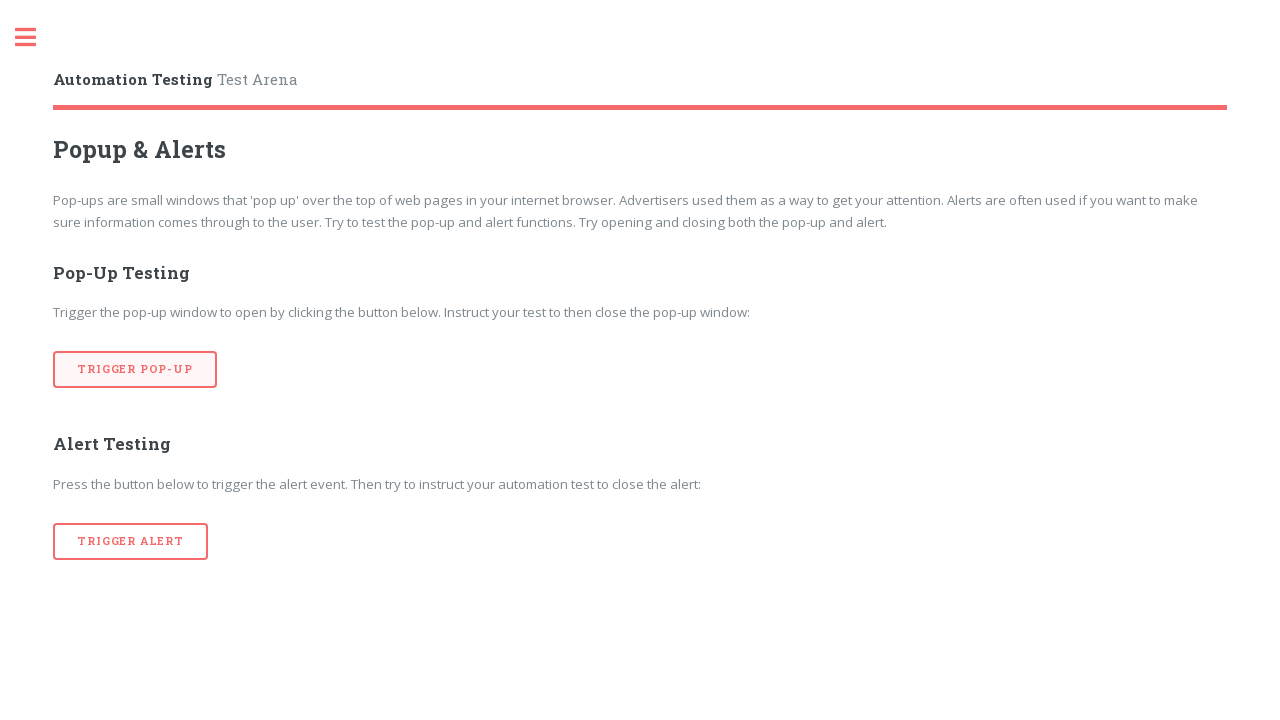

Clicked button to trigger alert dialog at (131, 541) on [onclick='alertTrigger()']
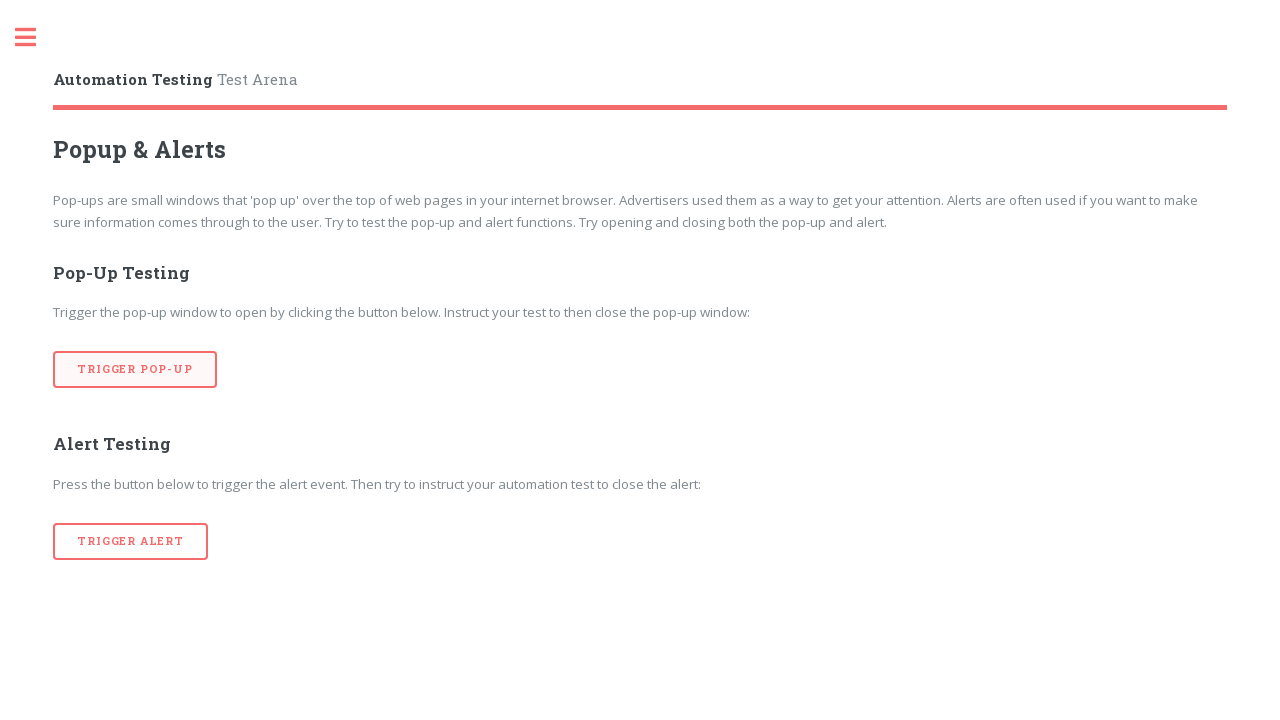

Set up dialog handler to accept alerts
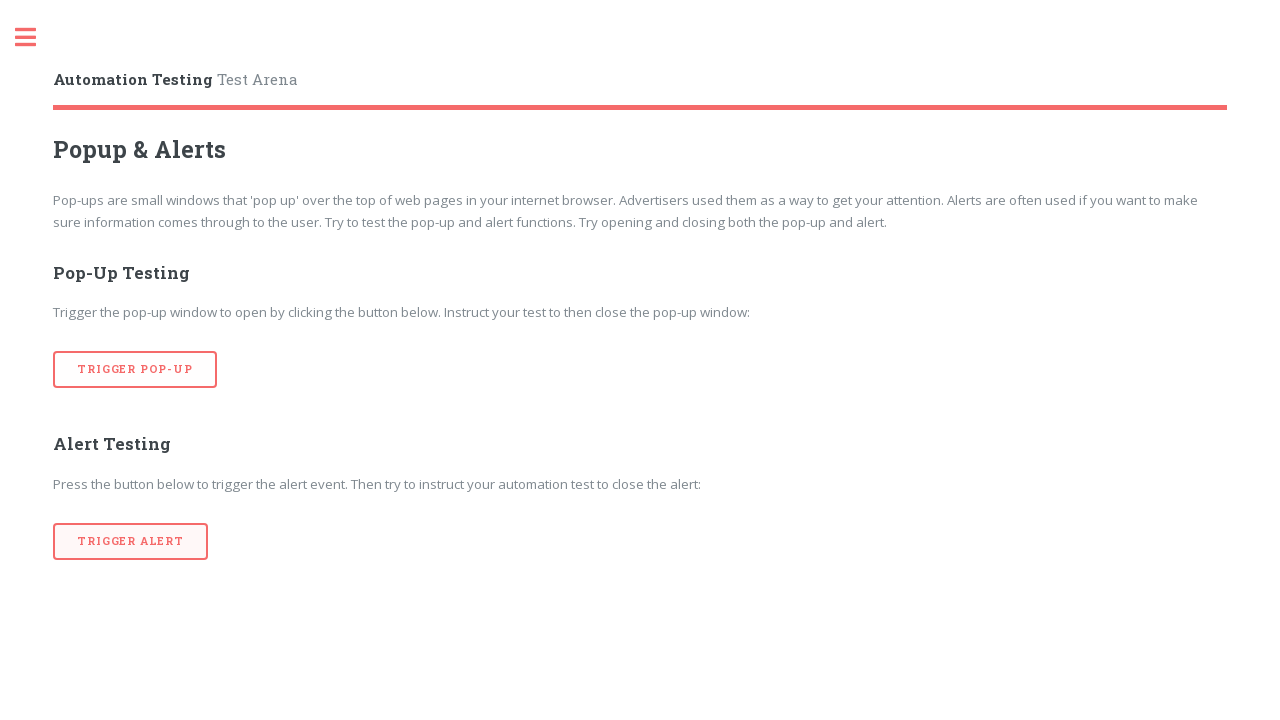

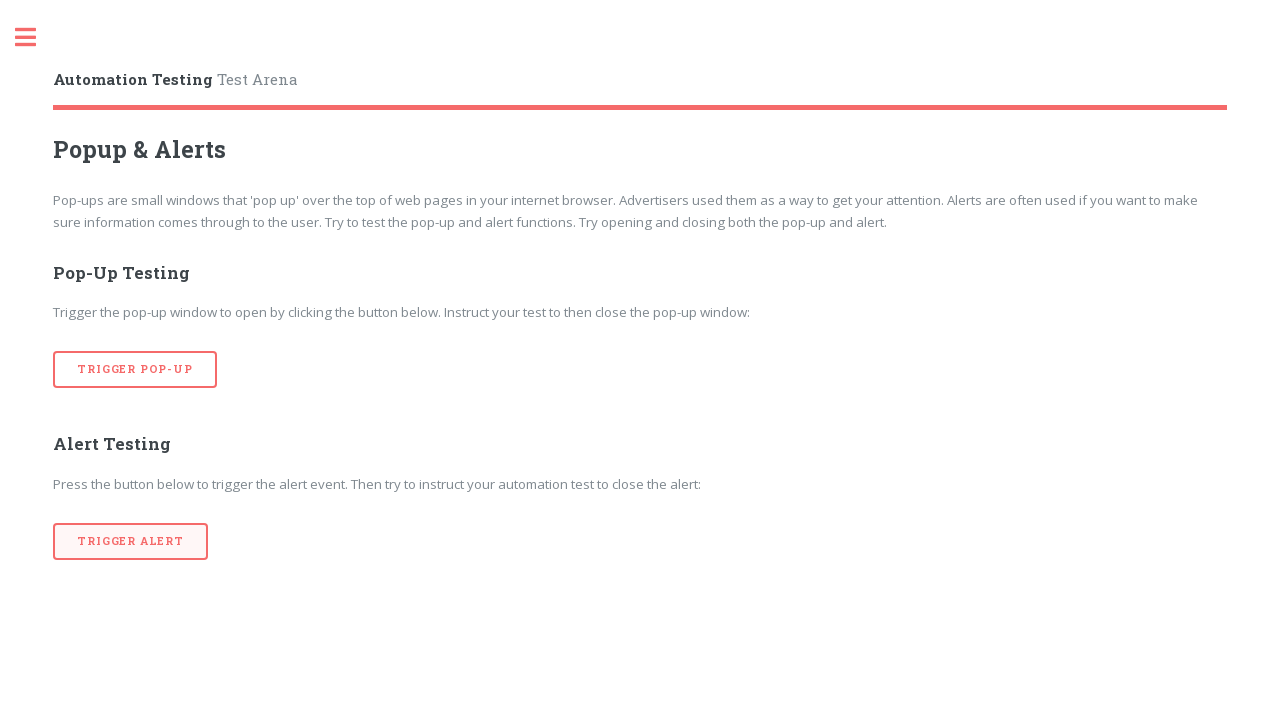